Navigates to W3Schools HTML tables page and interacts with the example table to verify table structure and content

Starting URL: https://www.w3schools.com/html/html_tables.asp

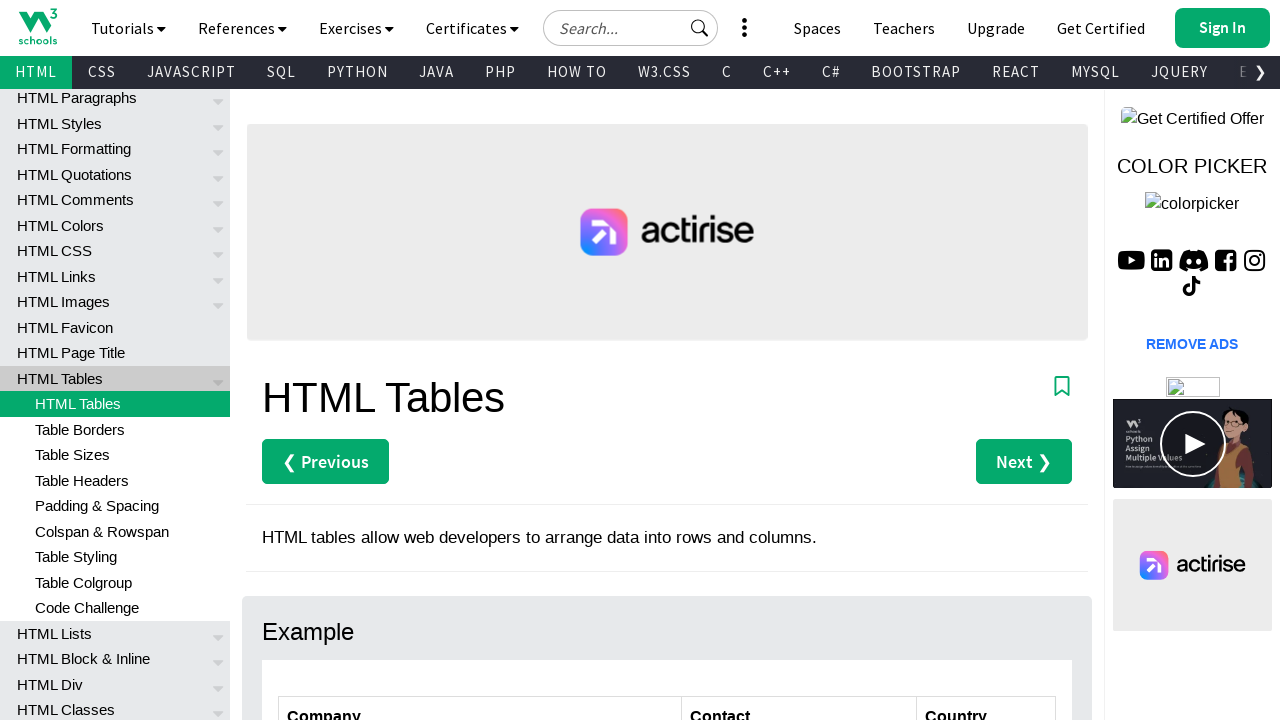

Navigated to W3Schools HTML tables page
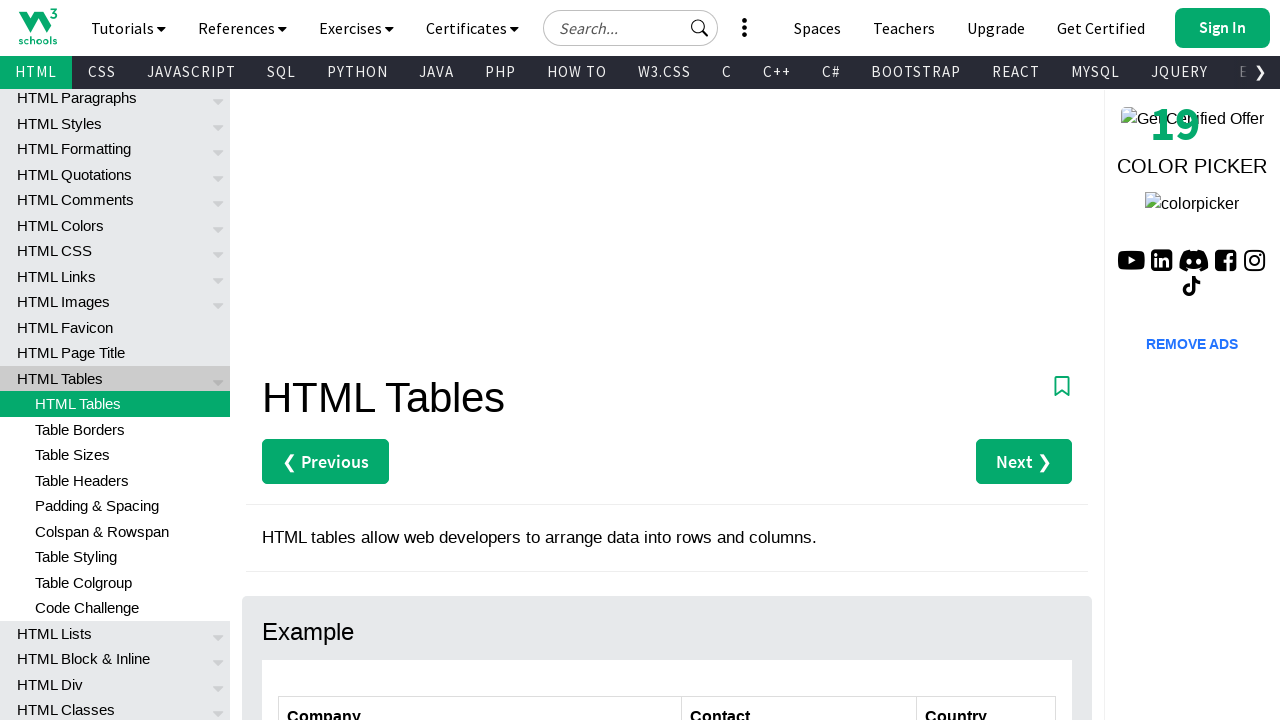

Table with id 'customers' loaded
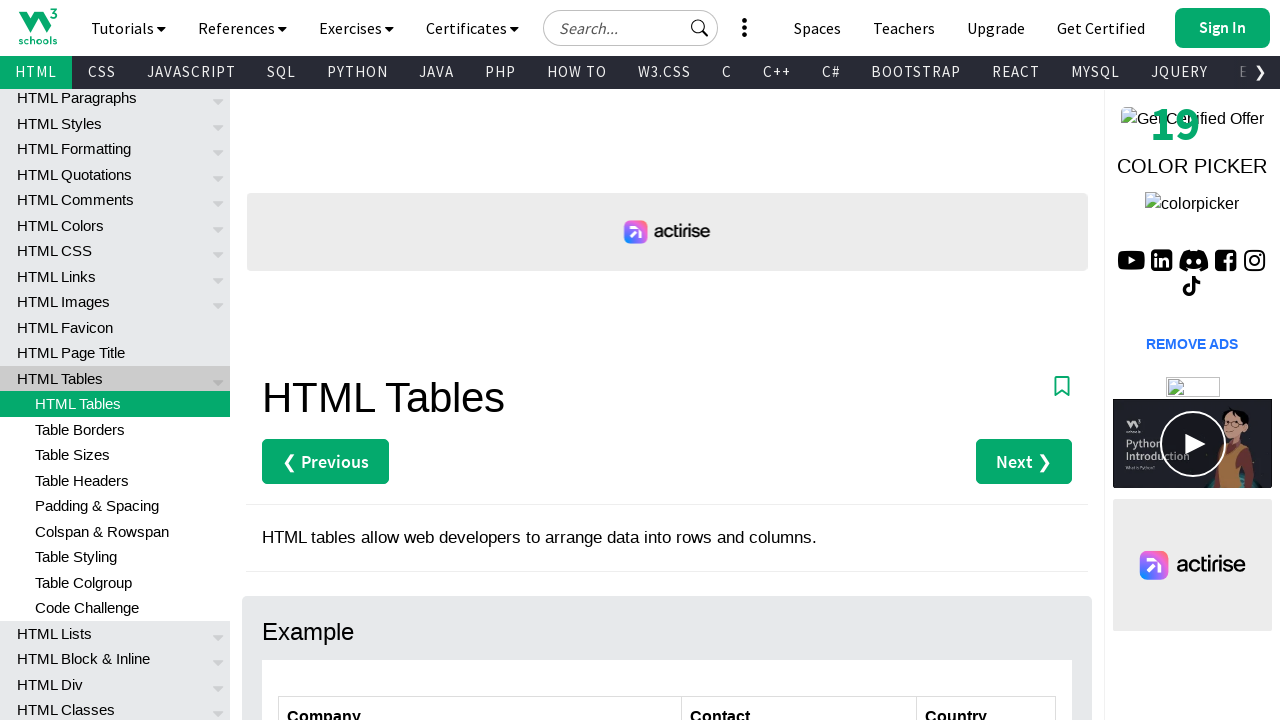

Retrieved all table rows - Total rows: 7
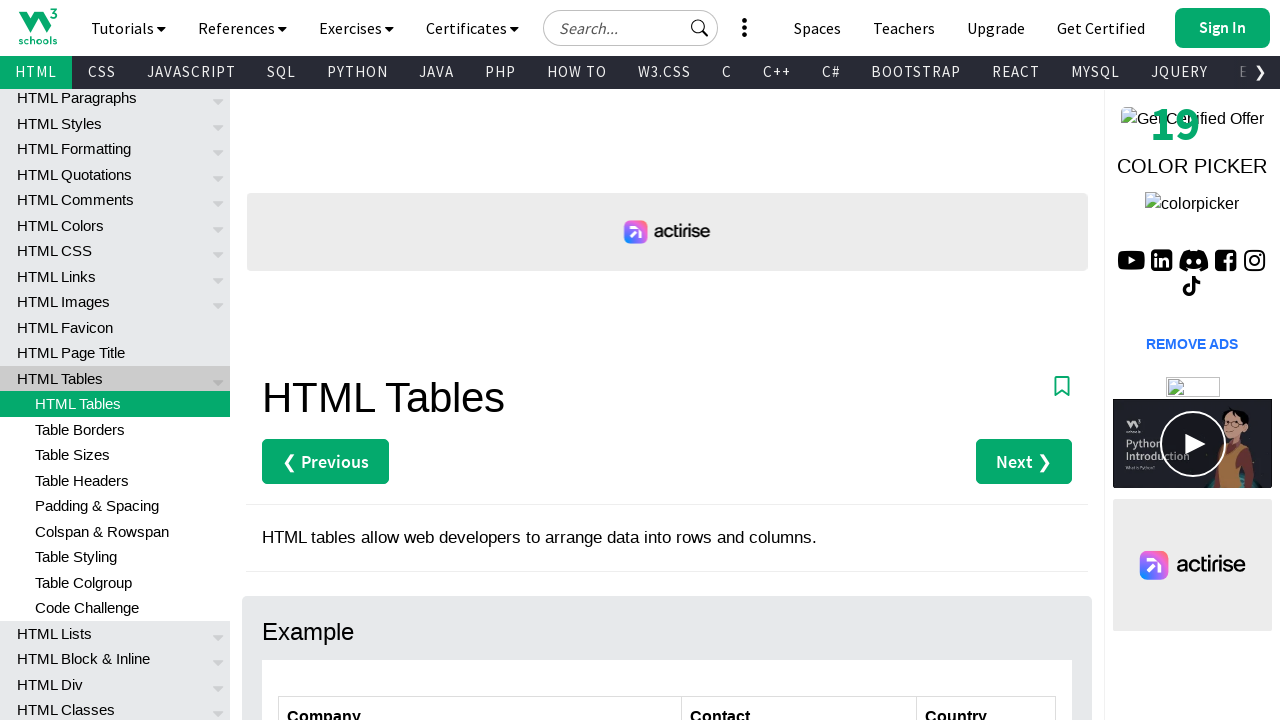

Retrieved all table header columns - Total columns: 3
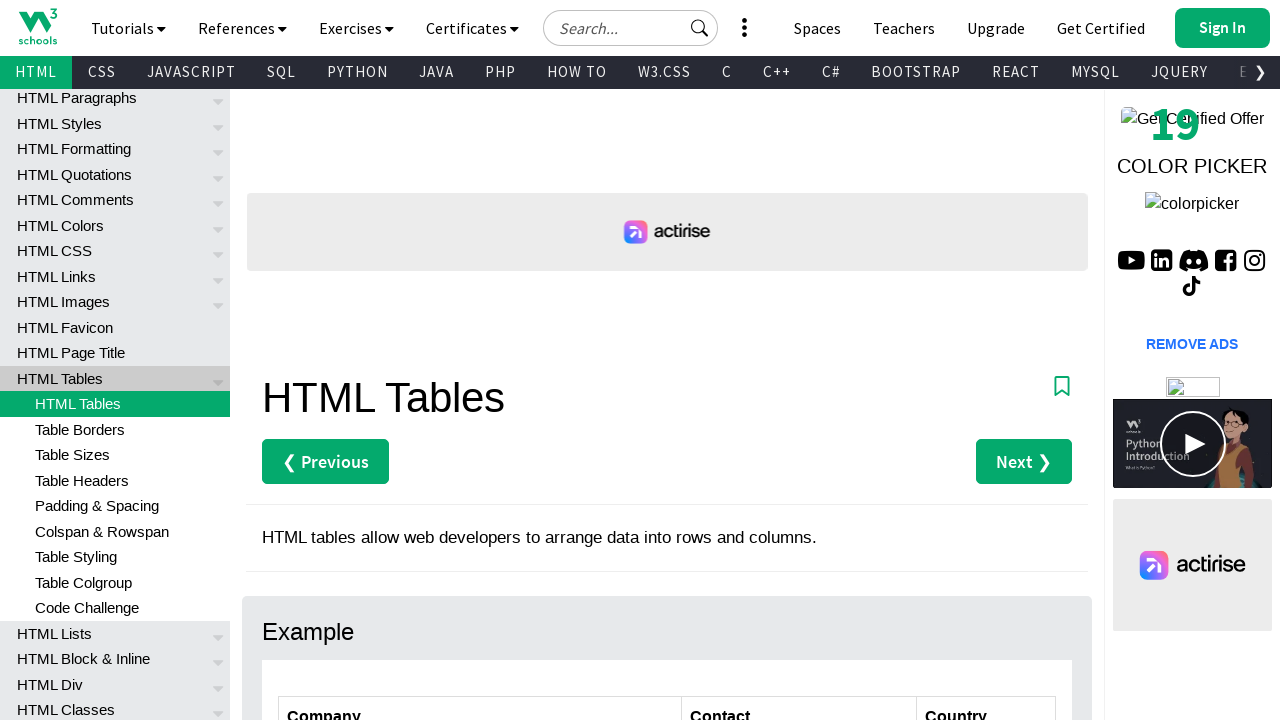

Retrieved cell data from row 4, column 1: Ernst Handel
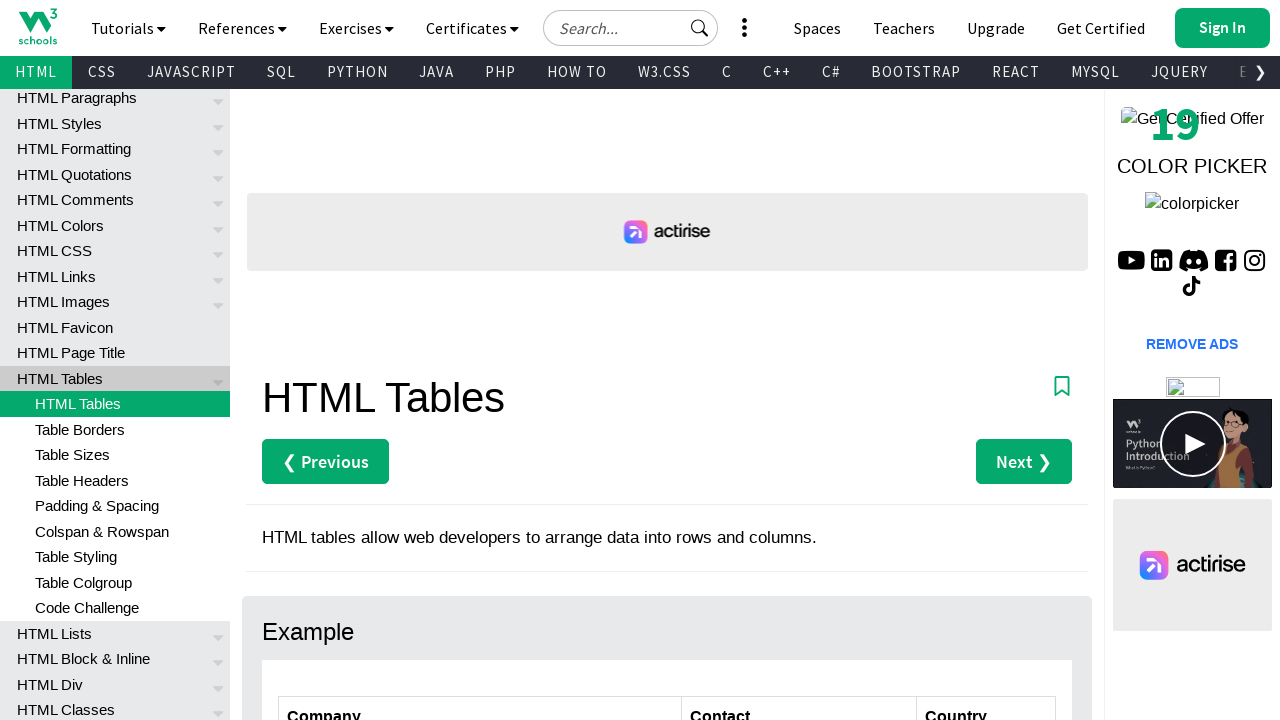

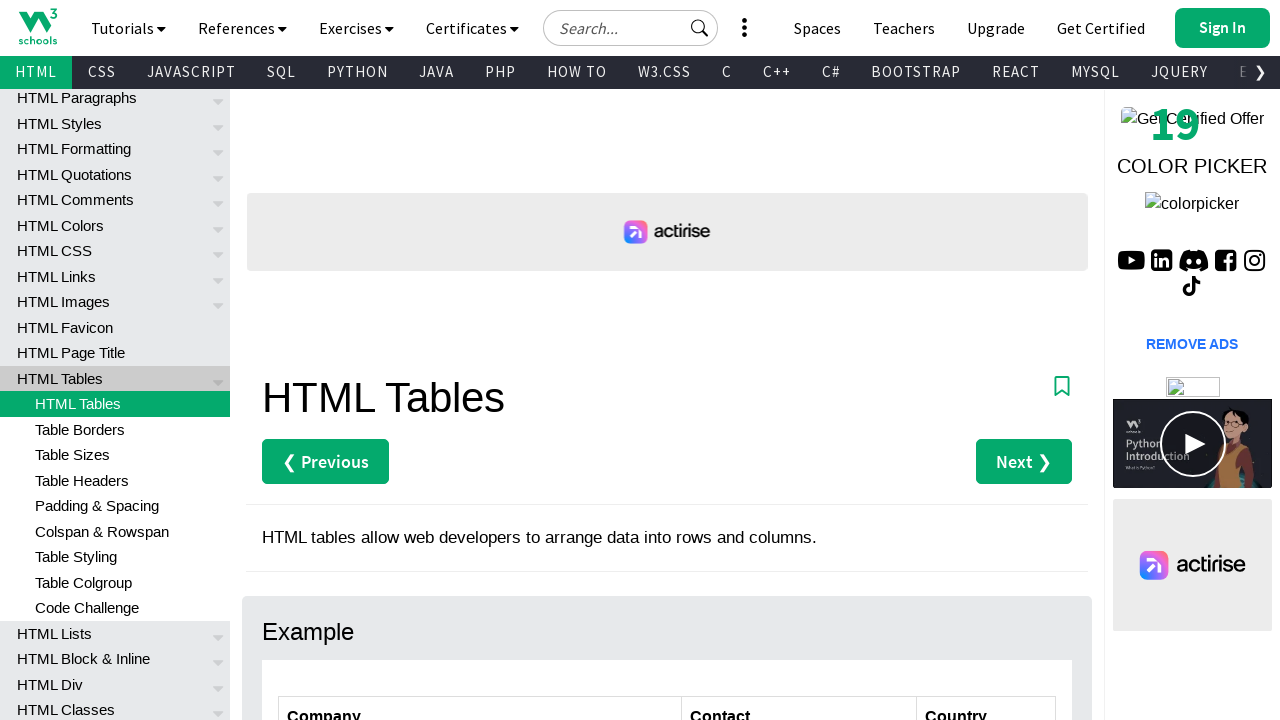